Tests scrolling functionality and verifies that the sum of values in a table column matches the displayed total amount

Starting URL: https://rahulshettyacademy.com/AutomationPractice

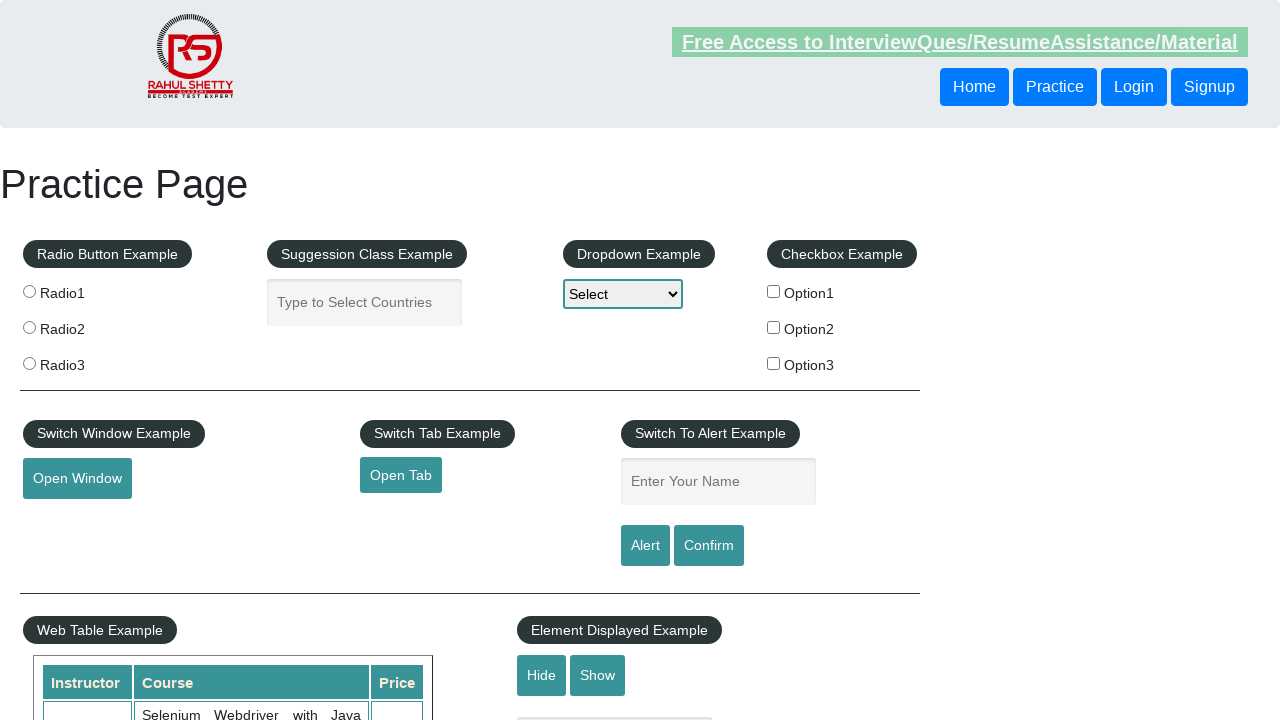

Scrolled down the page by 500 pixels
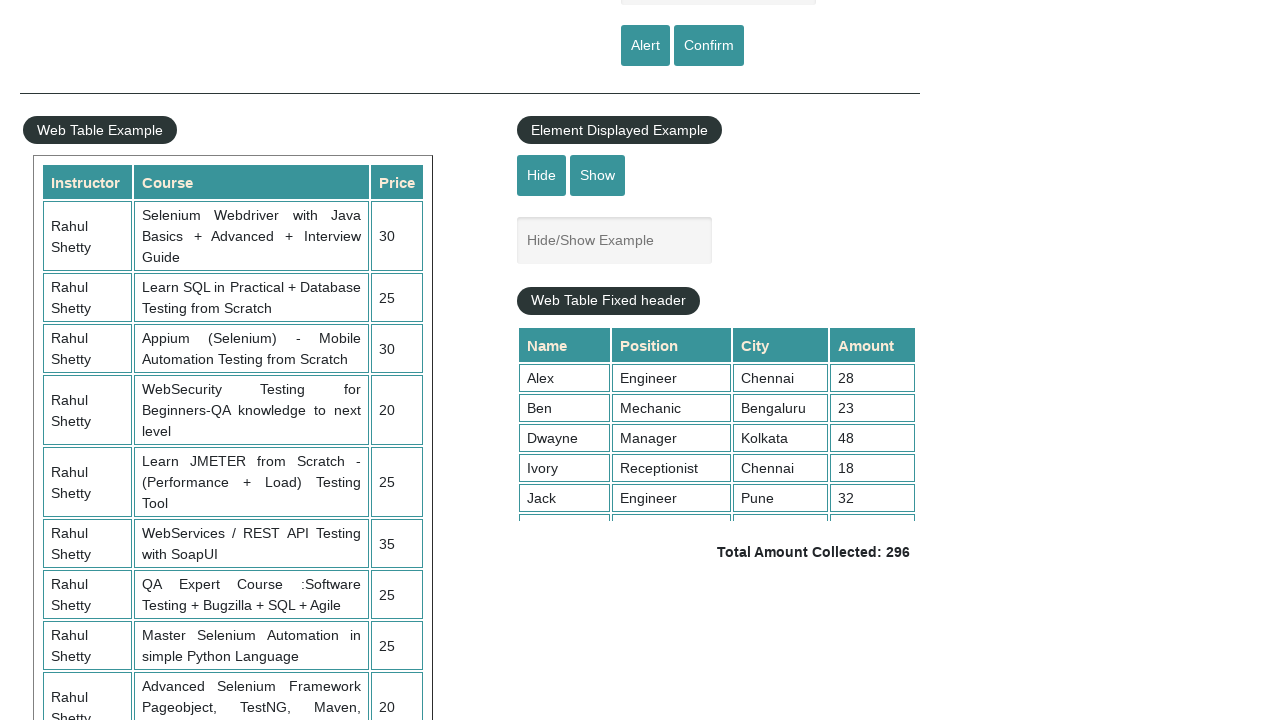

Scrolled within the table container to position 500
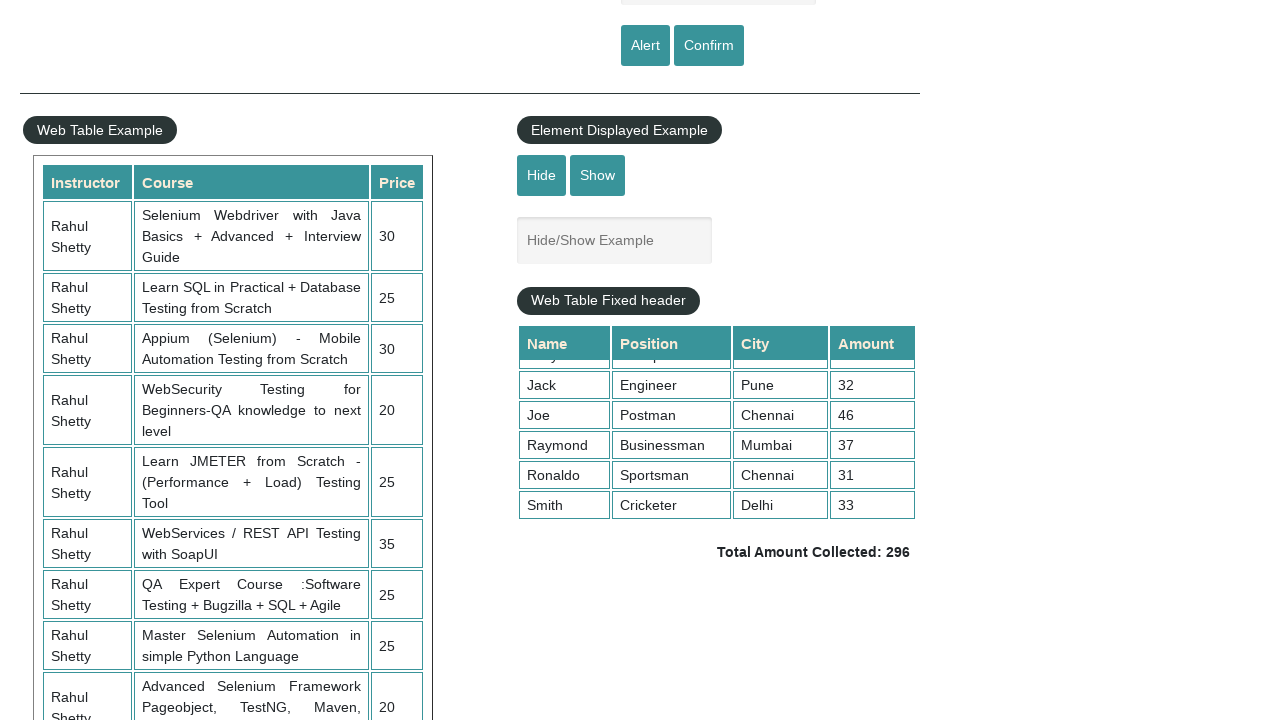

Retrieved all values from the 4th column of the table
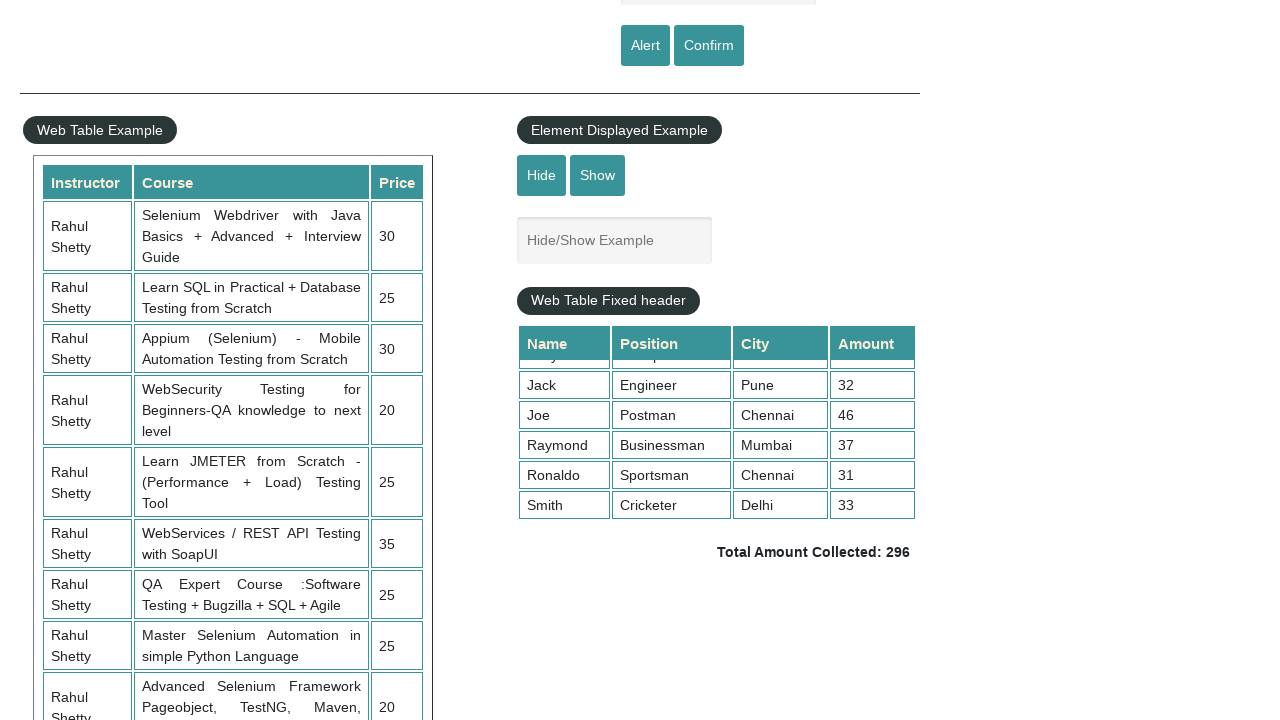

Calculated sum of all values in 4th column: 296
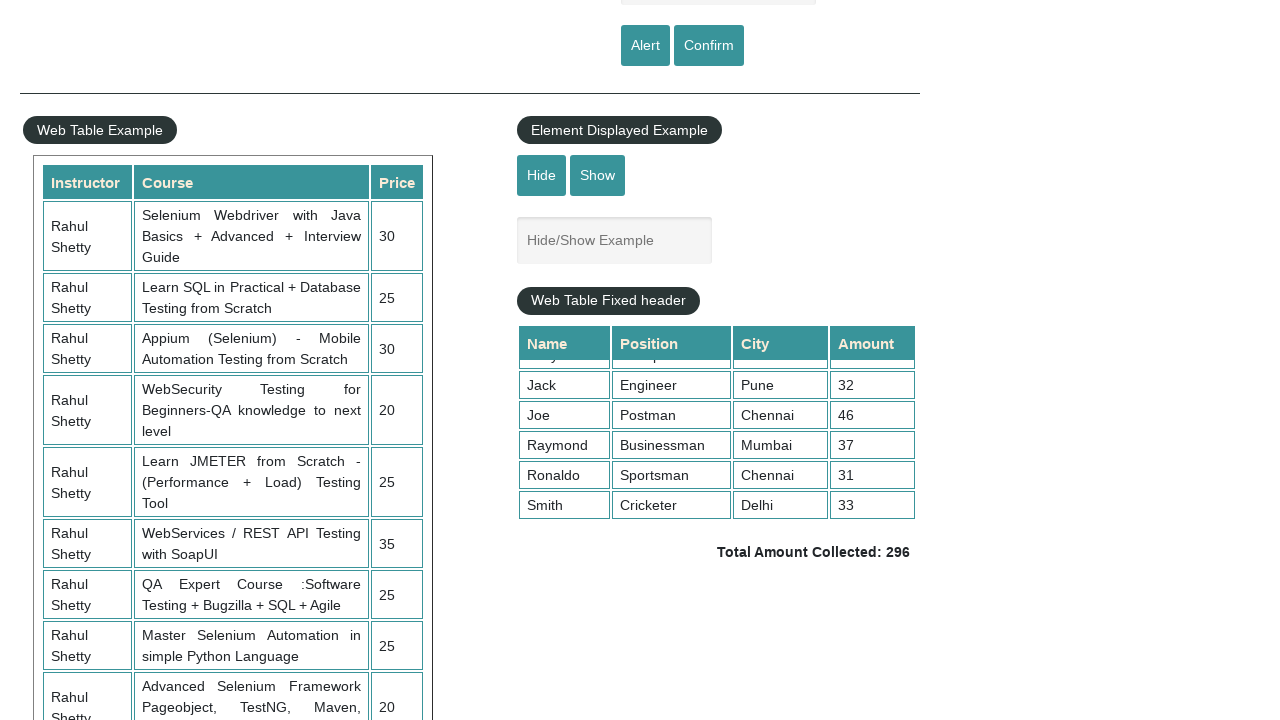

Retrieved displayed total amount text: 'Total Amount Collected: 296'
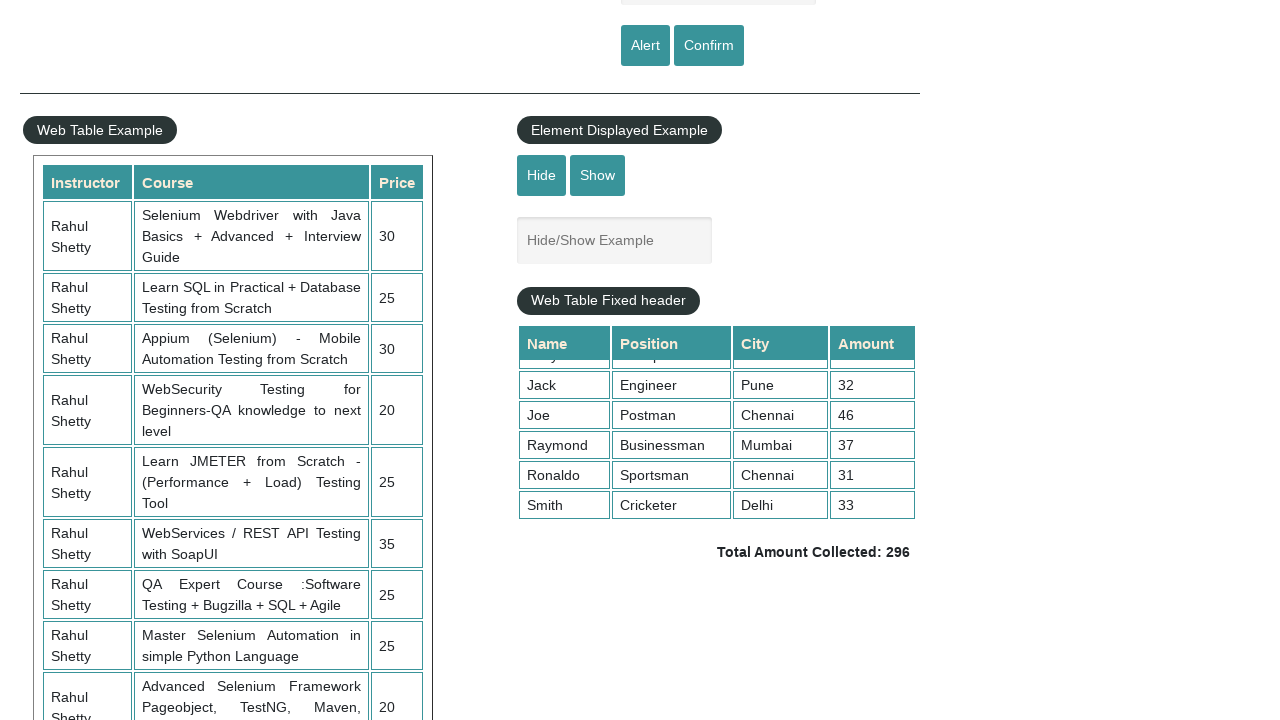

Parsed displayed total value: 296
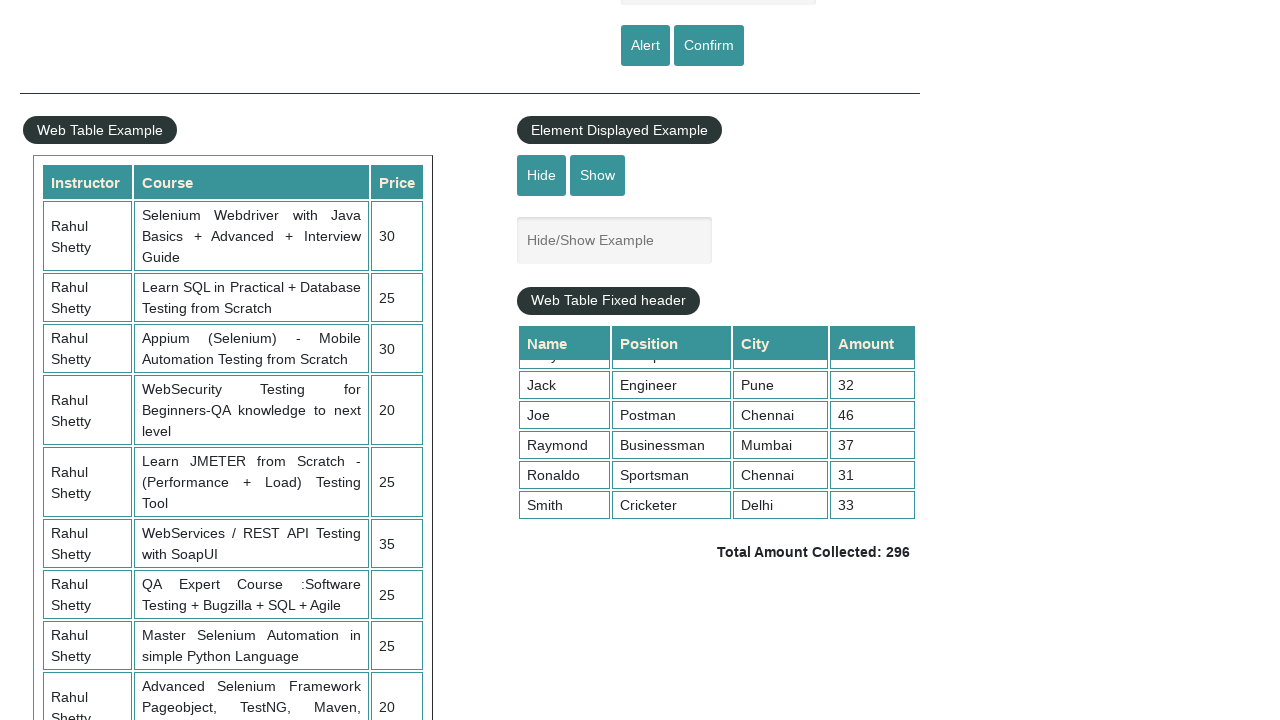

Verified that calculated sum (296) matches displayed total (296)
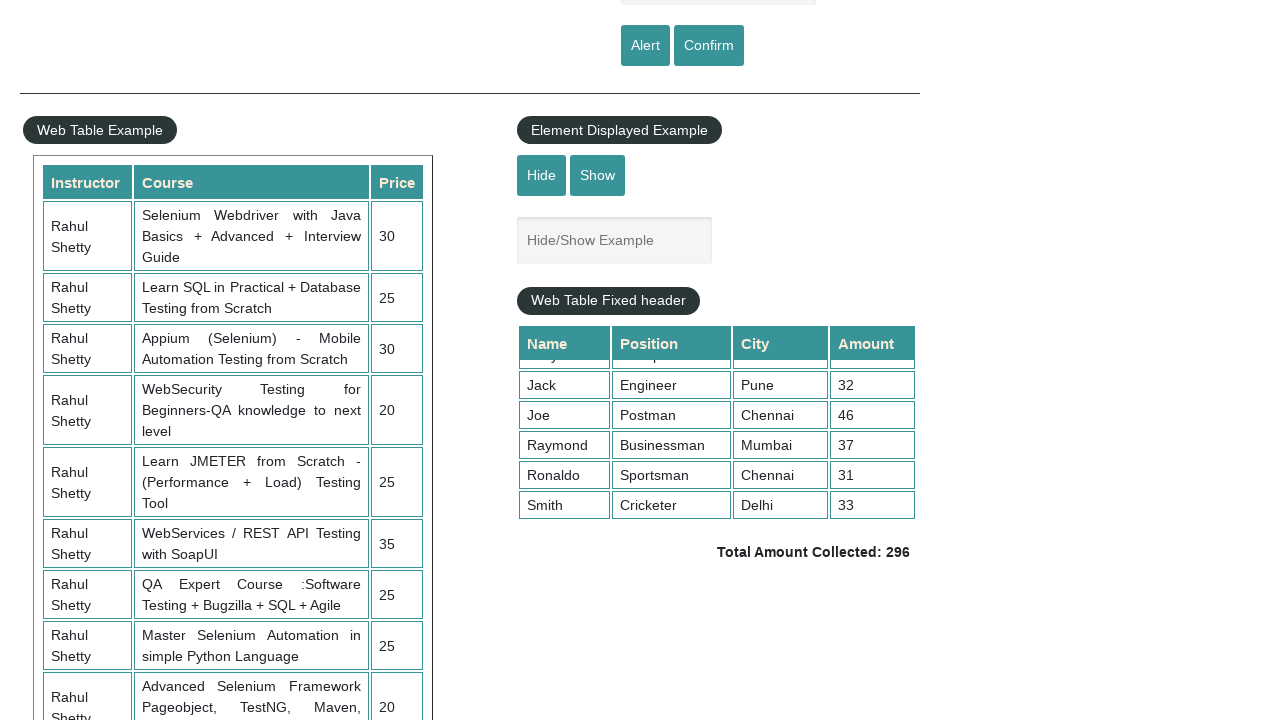

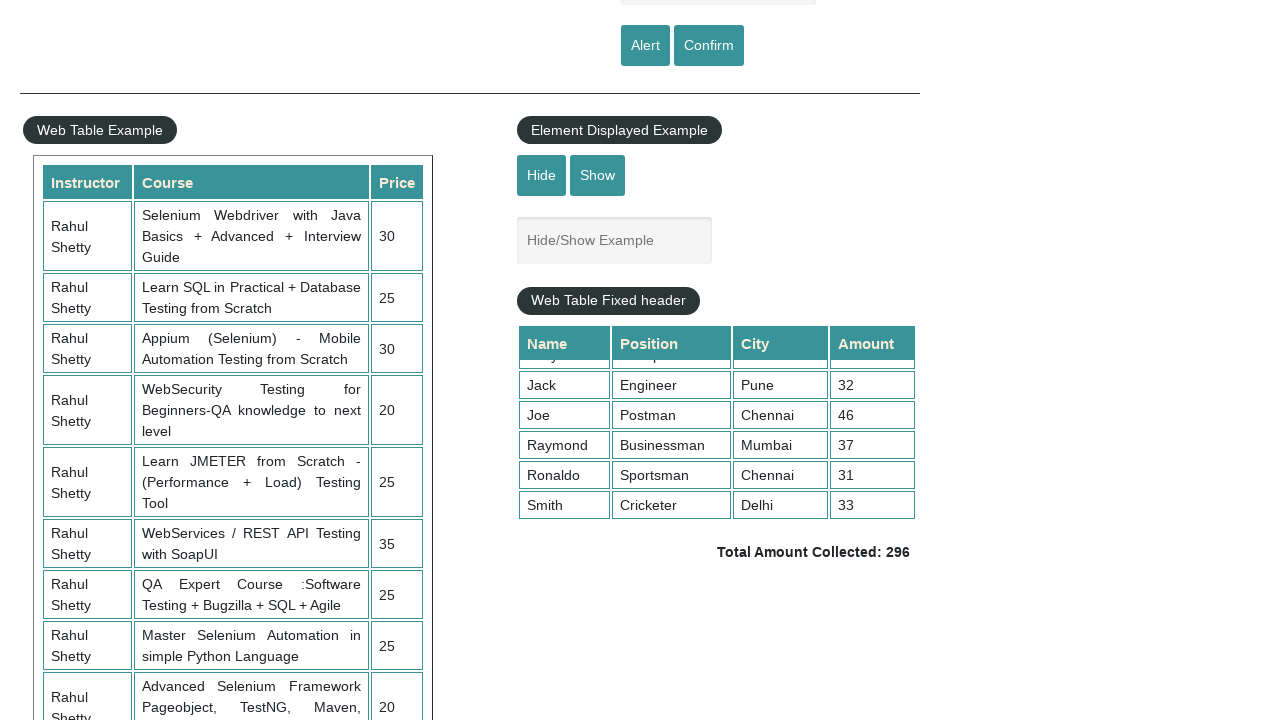